Tests the slider widget on jQuery UI by scrolling to the Slider link, clicking it, and dragging the slider handle to a specific position within an iframe.

Starting URL: http://jqueryui.com/

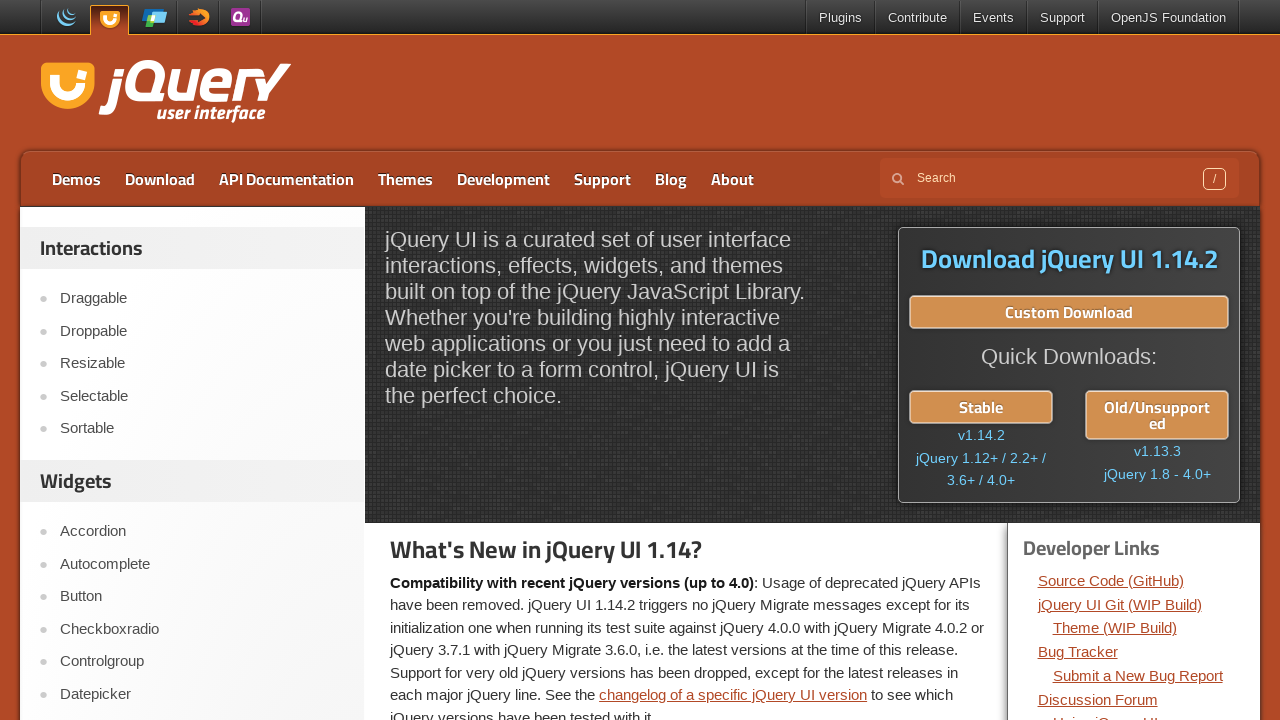

Scrolled Slider link into view
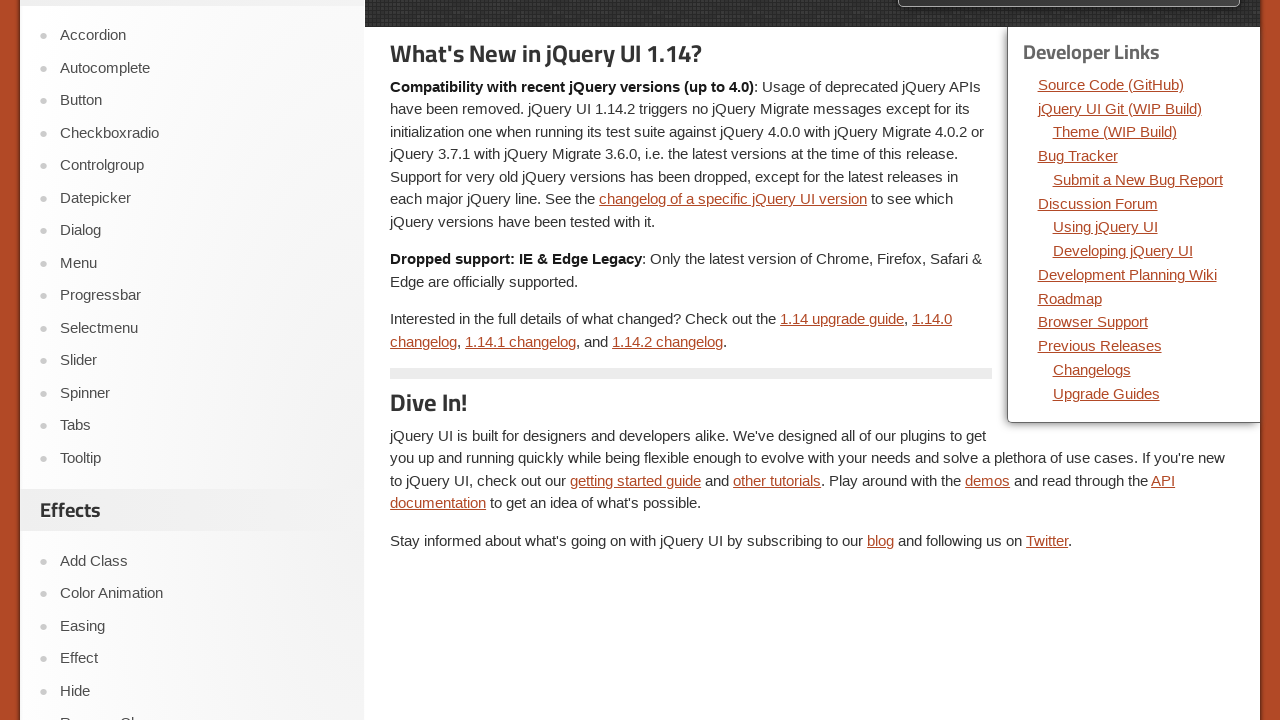

Clicked on Slider link at (202, 361) on a:has-text('Slider')
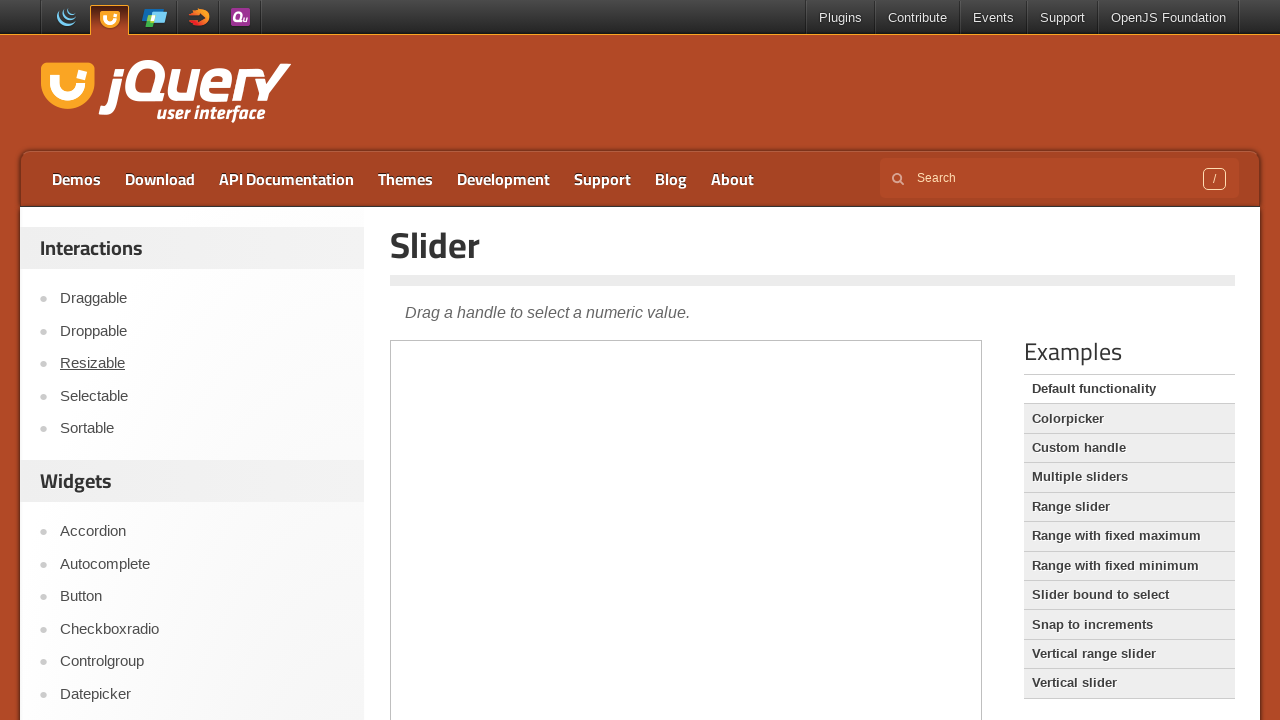

Slider iframe loaded and slider element is visible
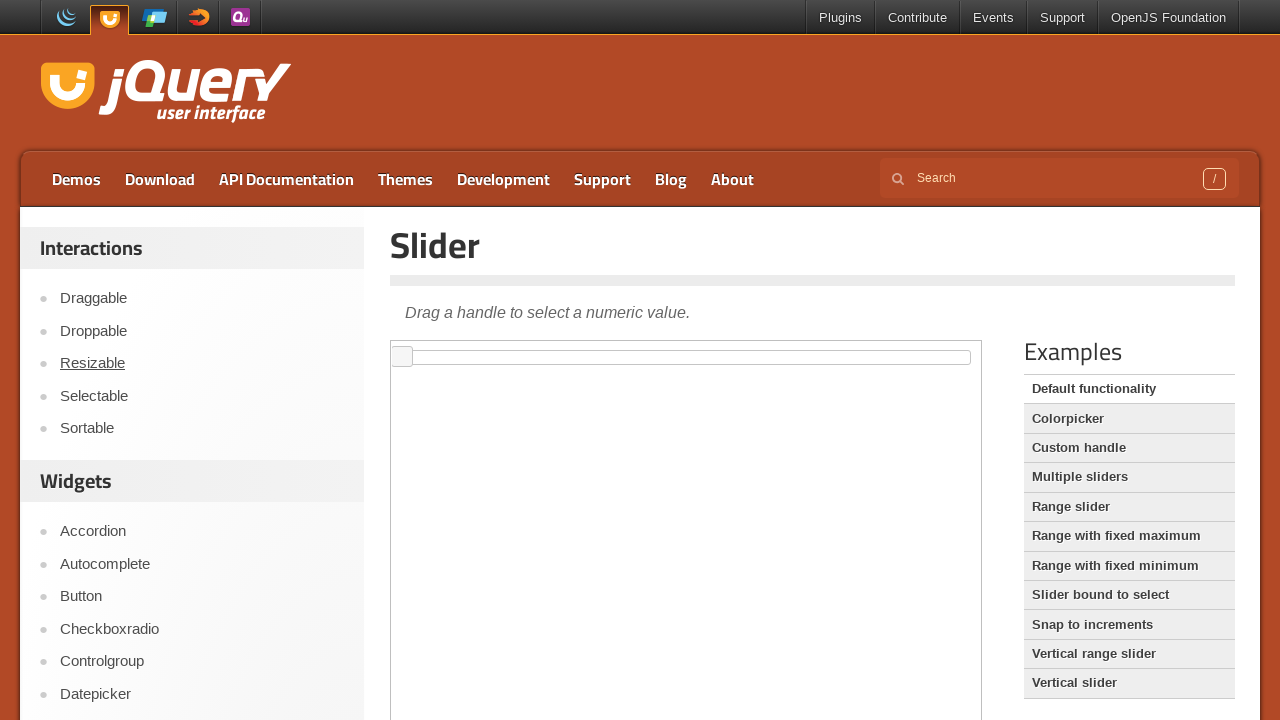

Dragged slider handle to position x=495, y=0 at (896, 351)
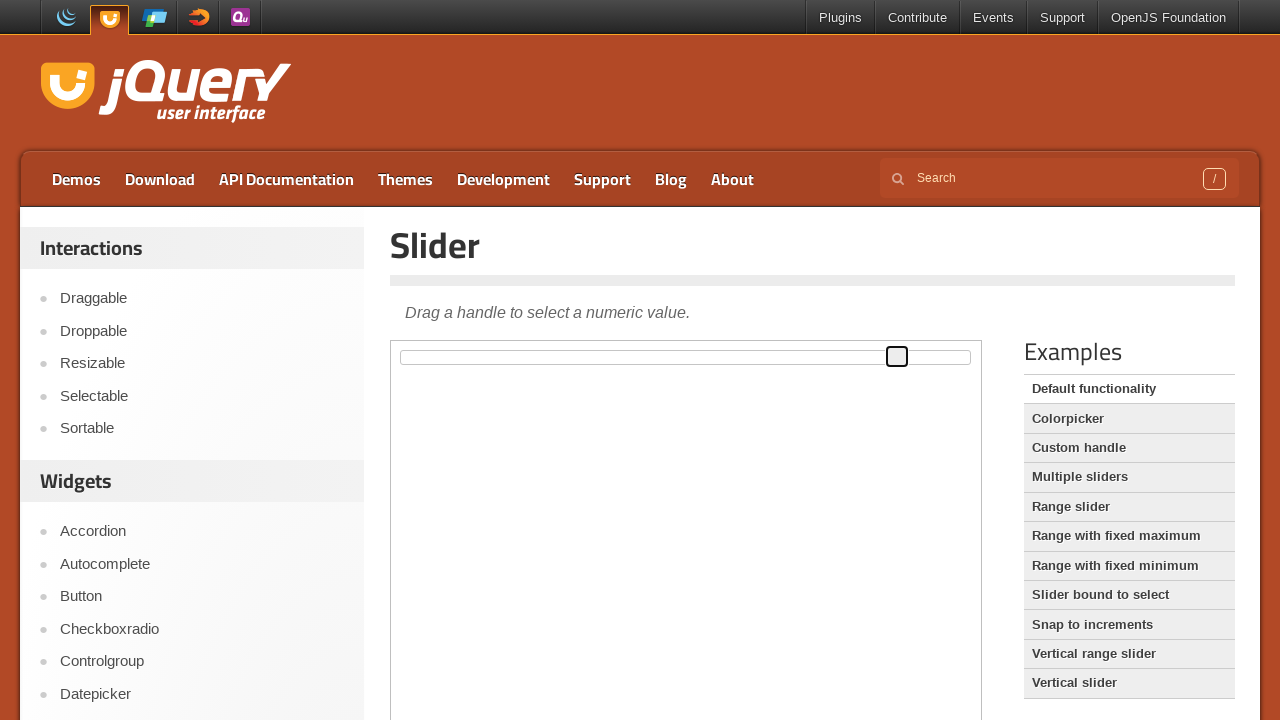

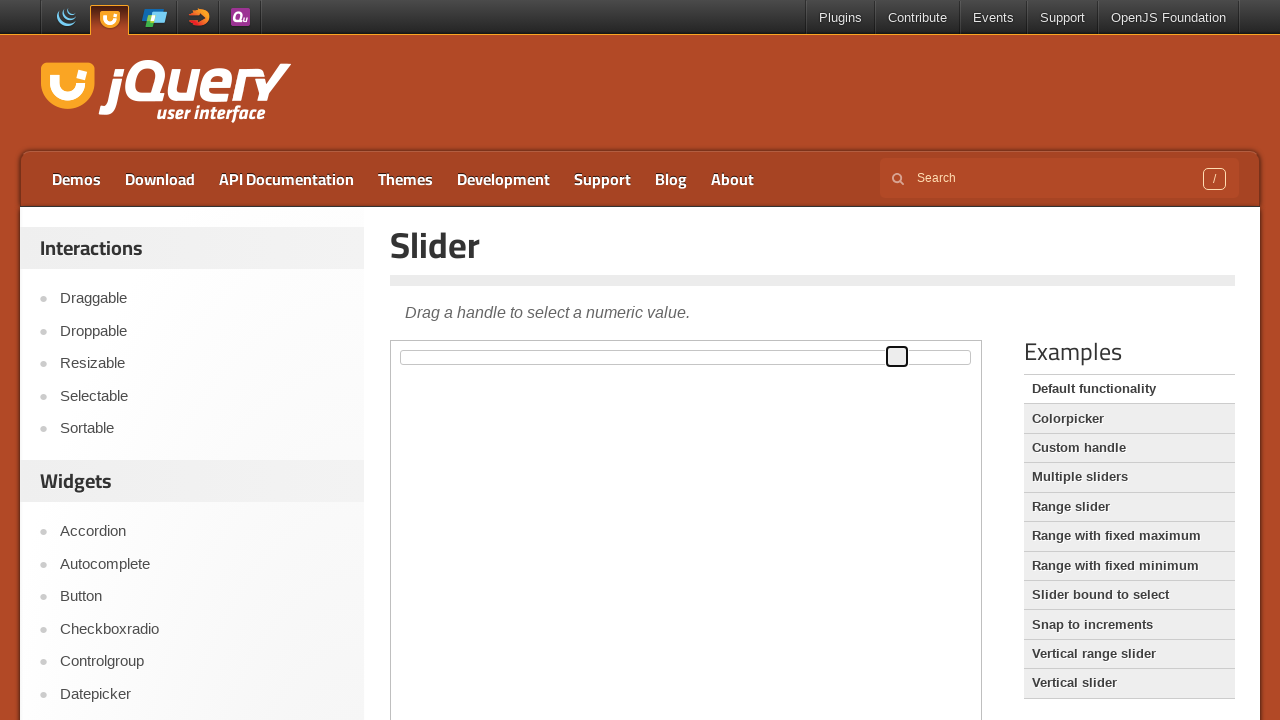